Tests keyboard actions on an autocomplete input field by using shift key to type a capital letter followed by lowercase letters to spell "Ahmet"

Starting URL: https://demoqa.com/auto-complete

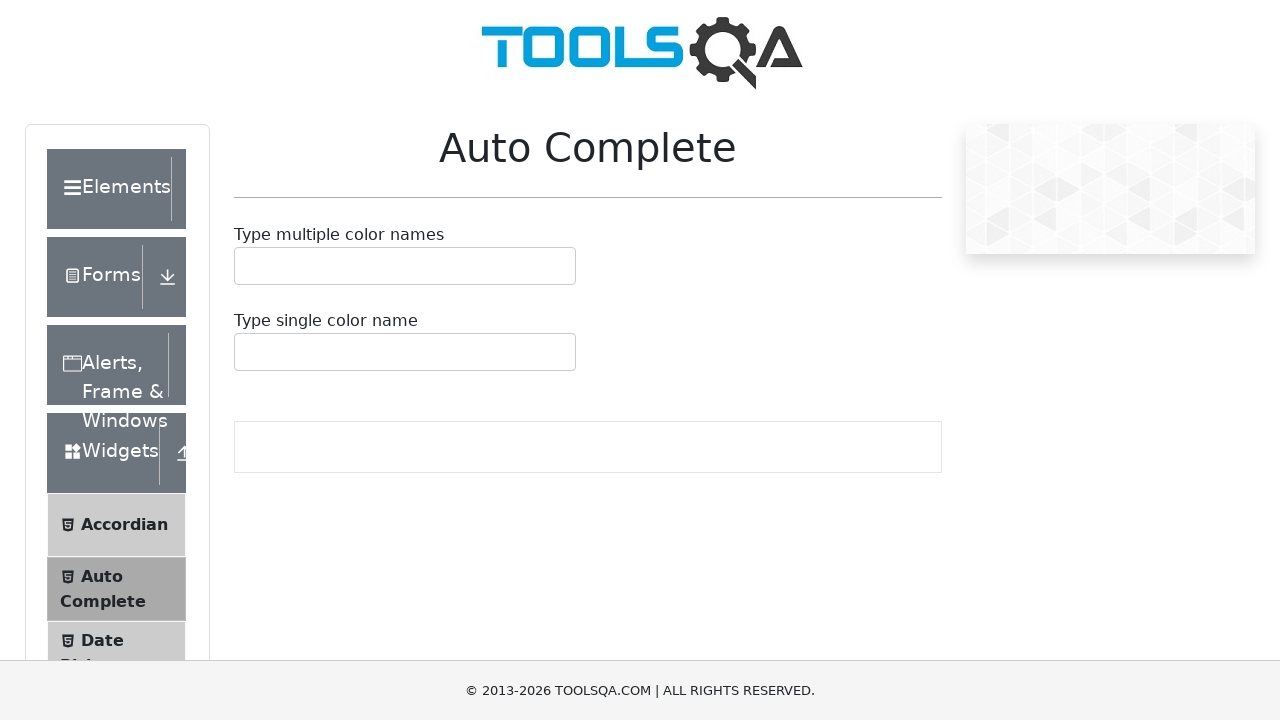

Clicked on the single autocomplete input field at (247, 352) on #autoCompleteSingleInput
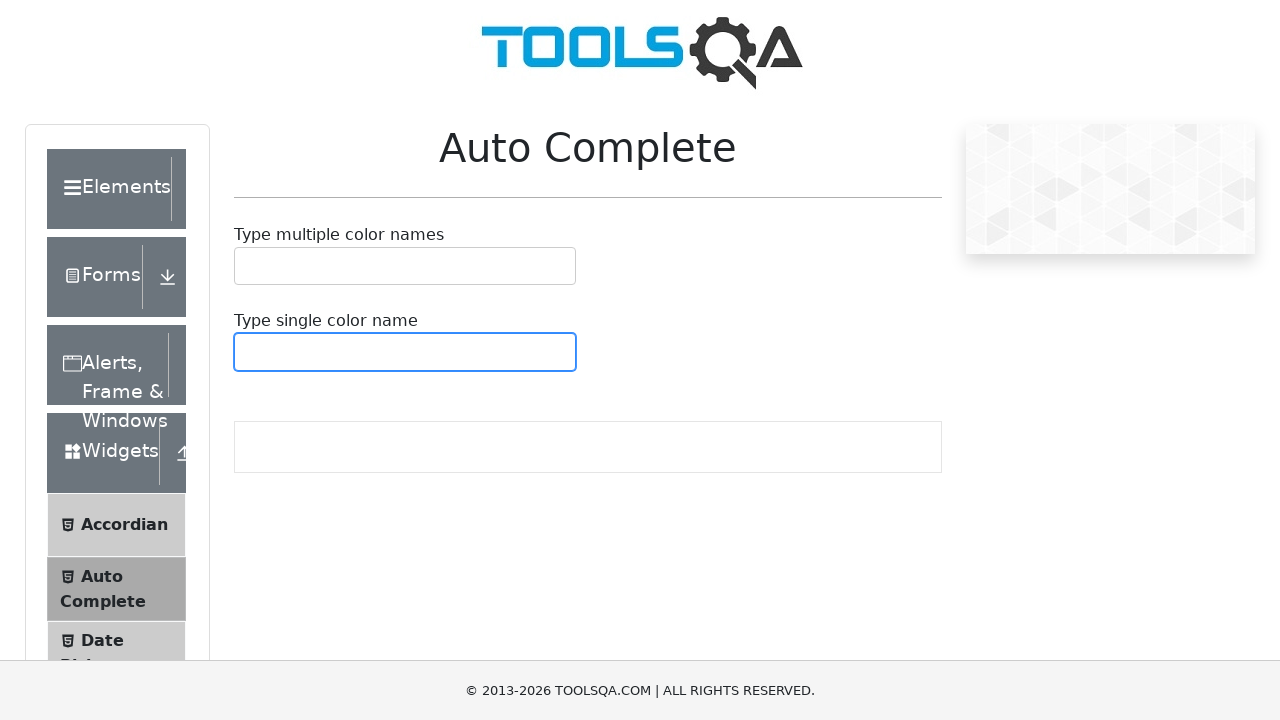

Filled autocomplete input with 'Ahmet' on #autoCompleteSingleInput
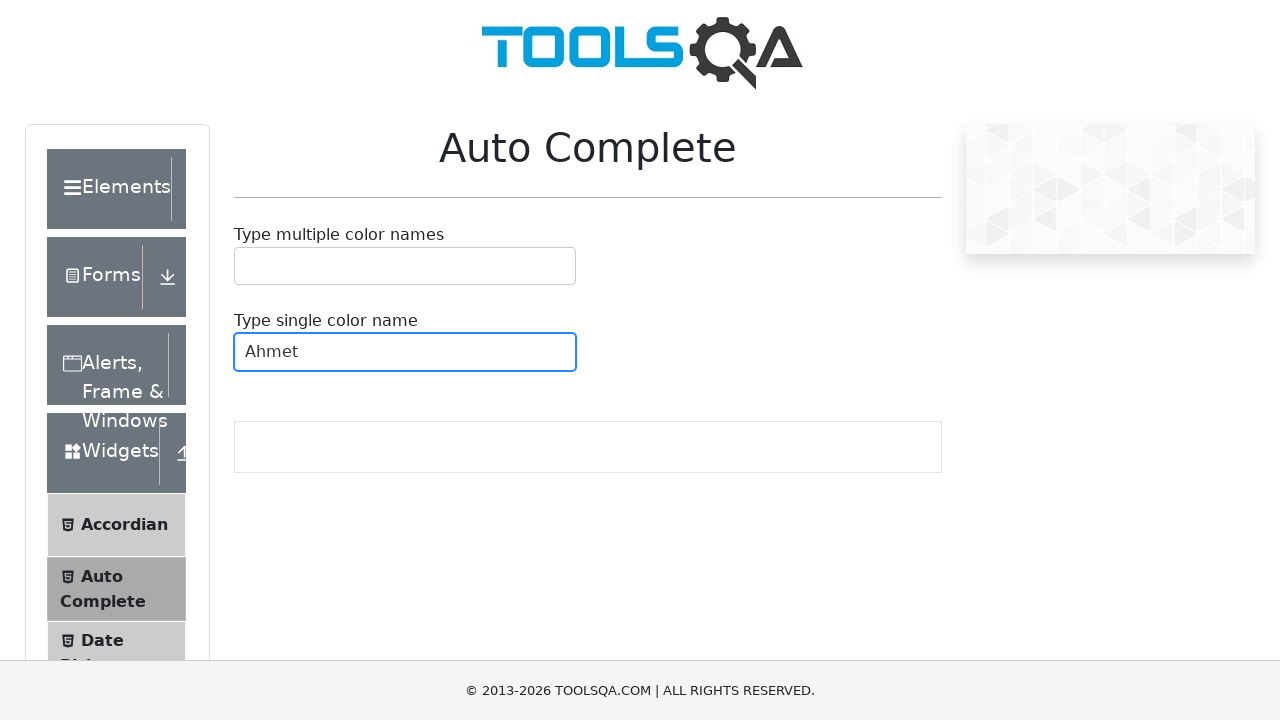

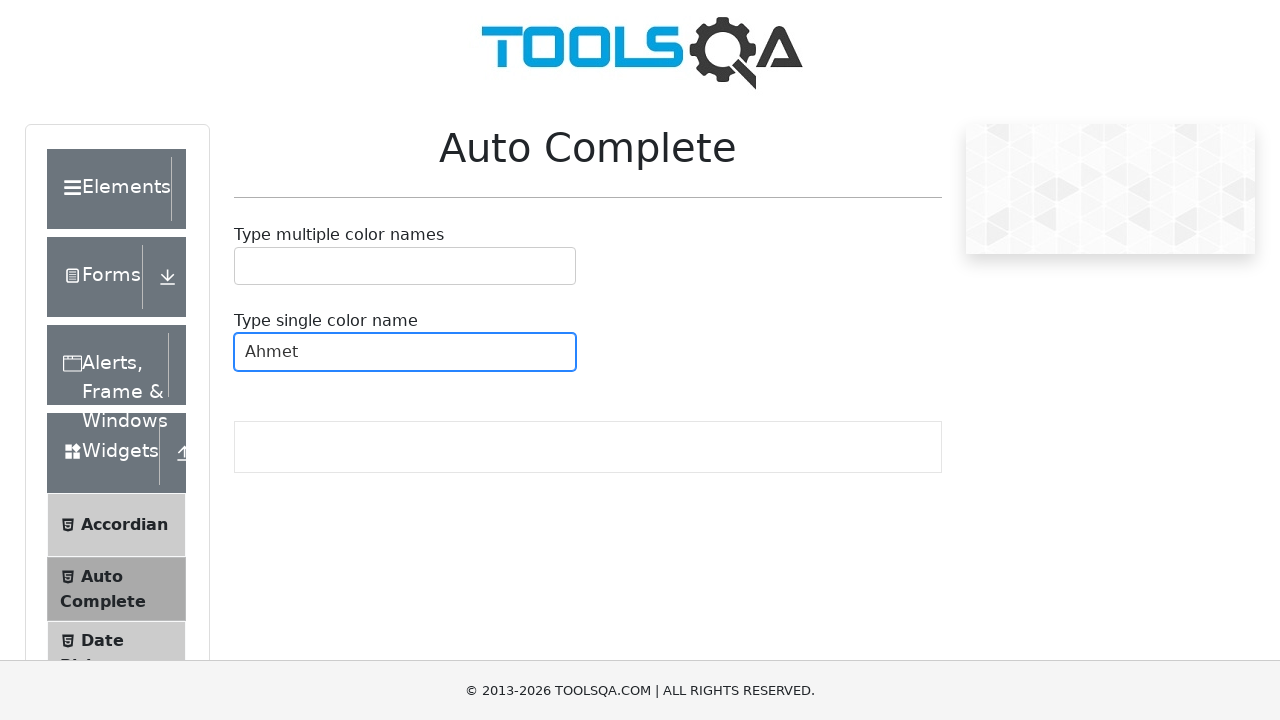